Navigates to Selenium website and selects a language from the language dropdown menu

Starting URL: https://www.selenium.dev/

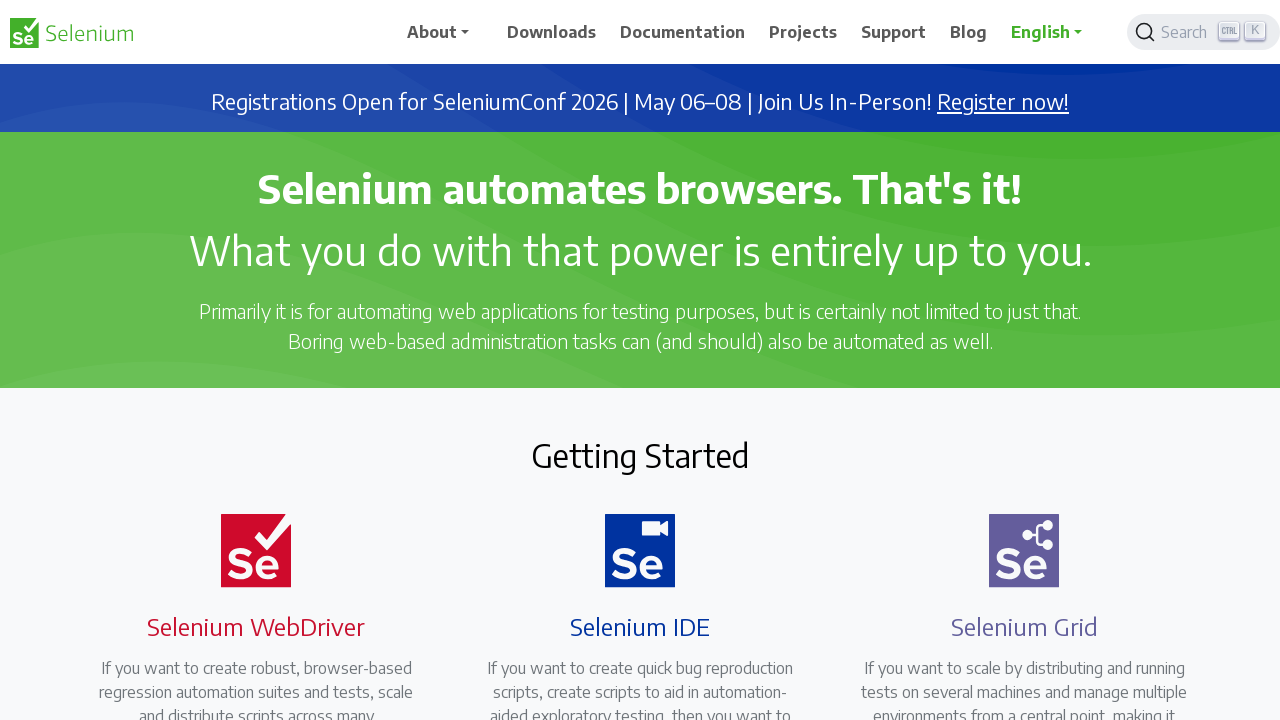

Navigated to Selenium website
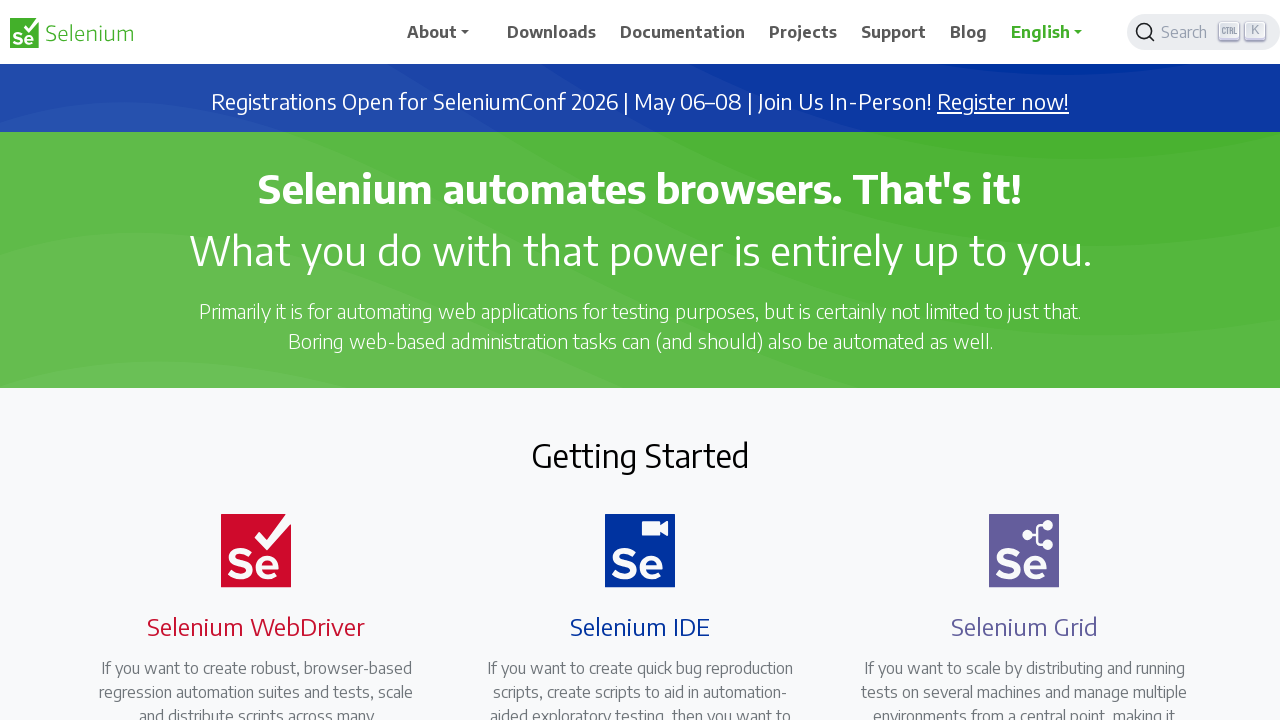

Clicked on language dropdown menu at (1053, 32) on div.dropdown > a
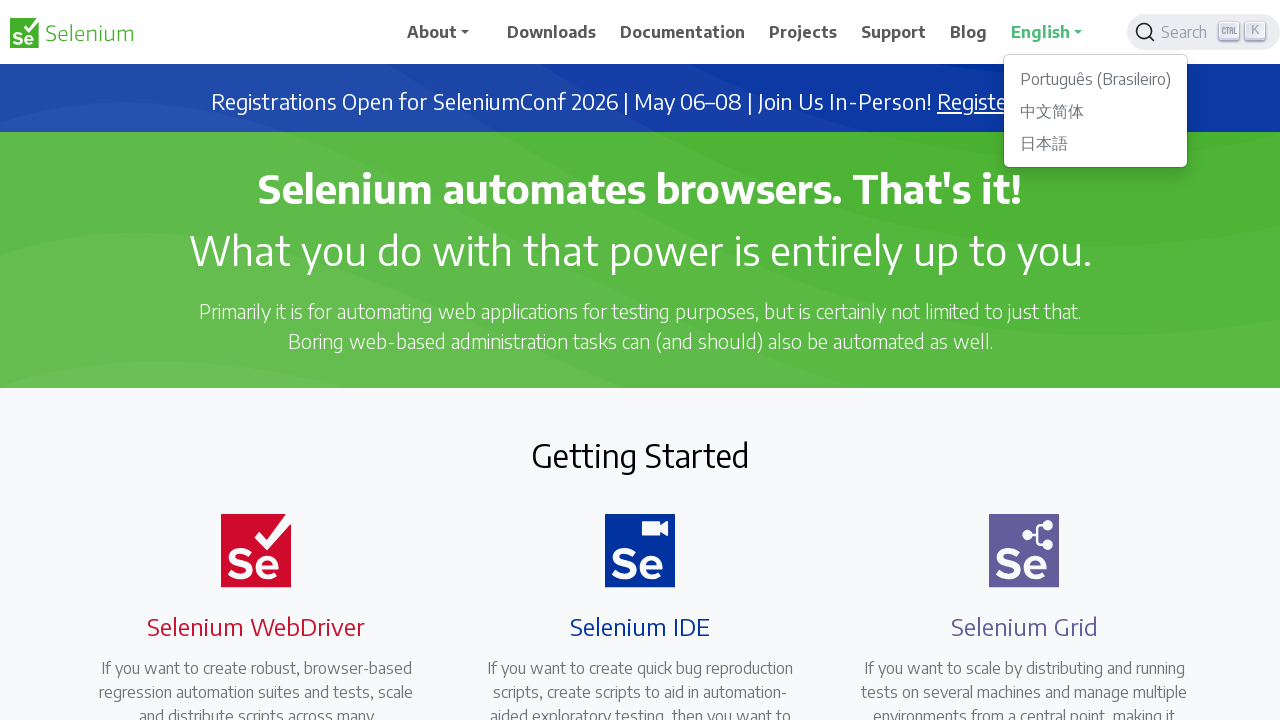

Selected Português (Brasileiro) from language dropdown at (1096, 79) on ul.dropdown-menu a:text('Português (Brasileiro)')
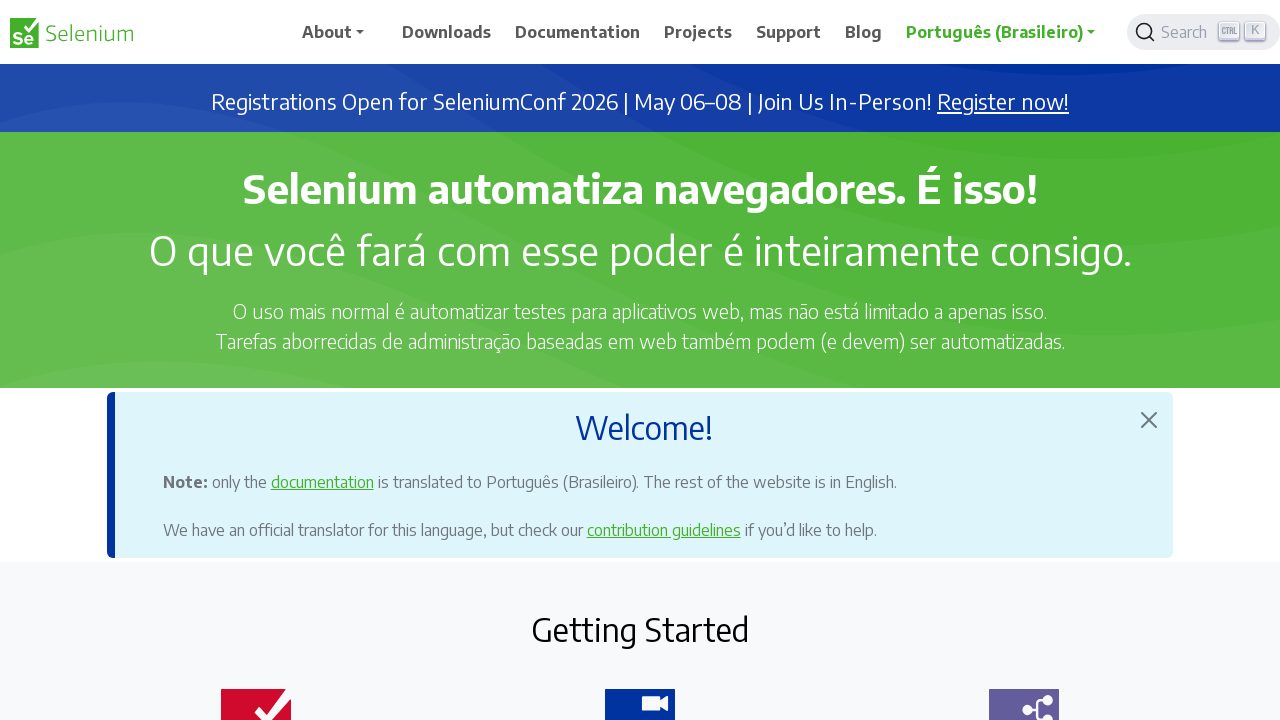

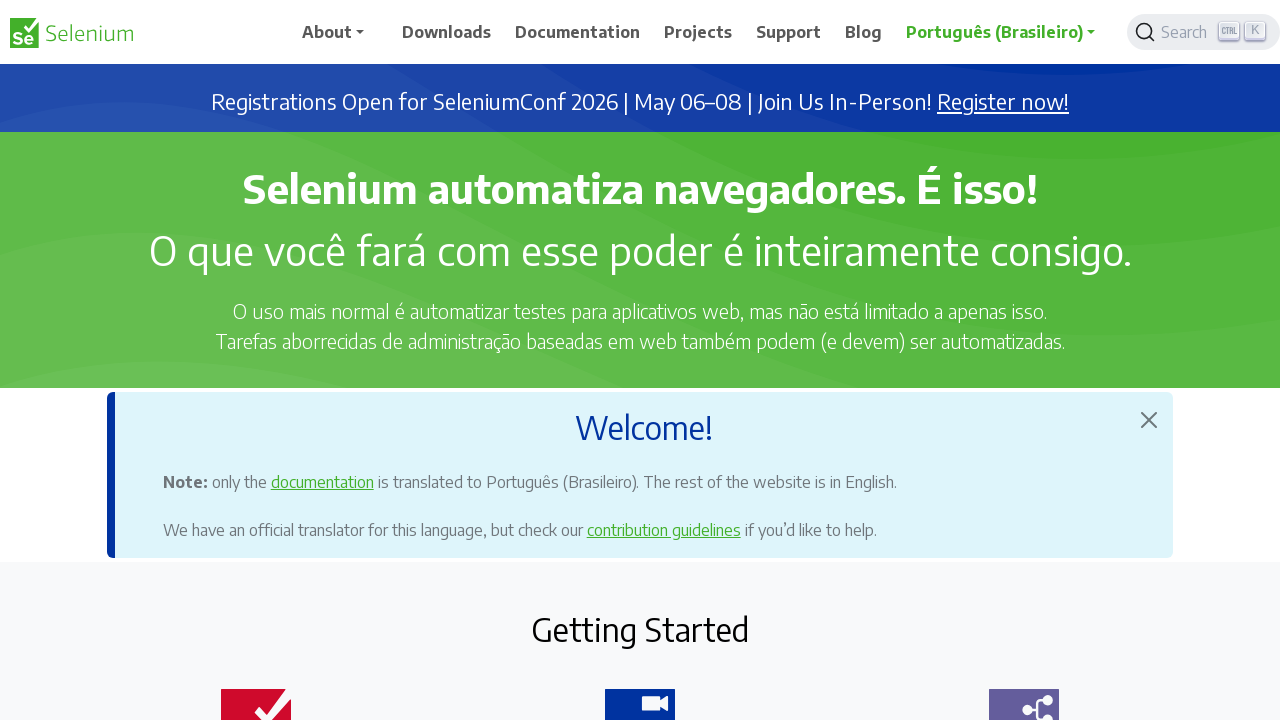